Tests dropdown and multi-select list interactions by selecting options using their value attributes

Starting URL: https://omayo.blogspot.com/

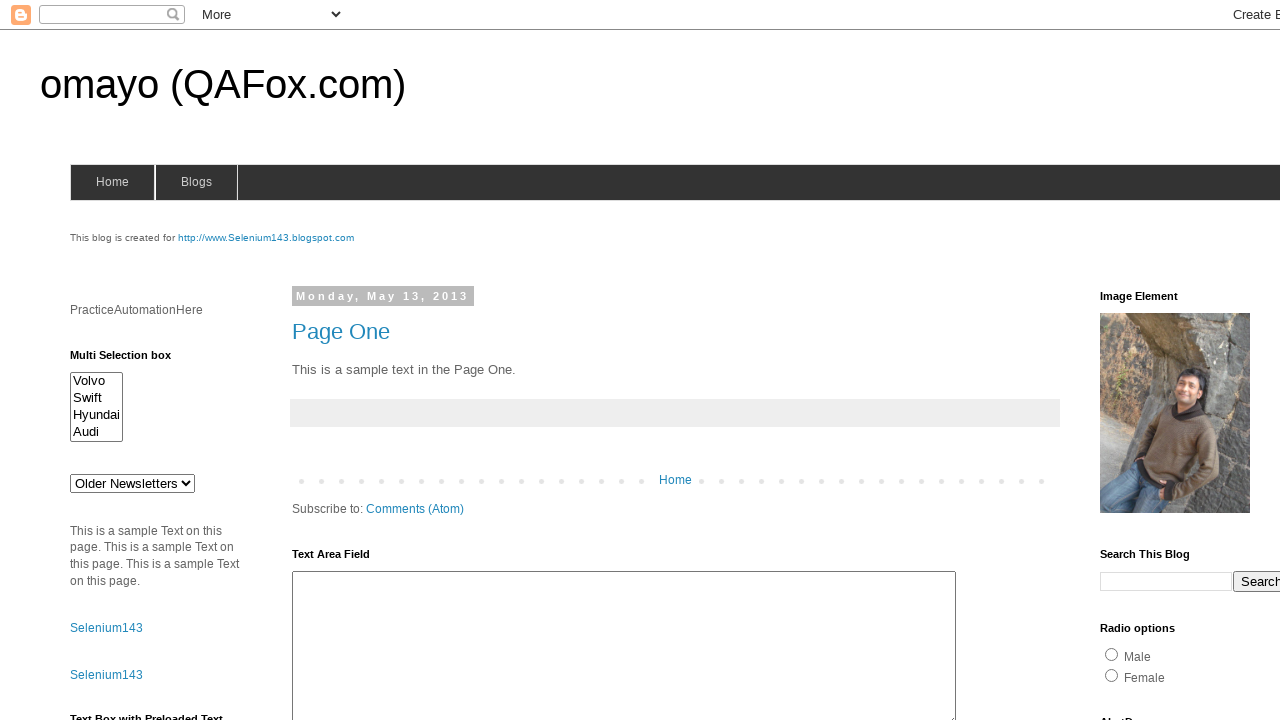

Located dropdown element with id 'drop1'
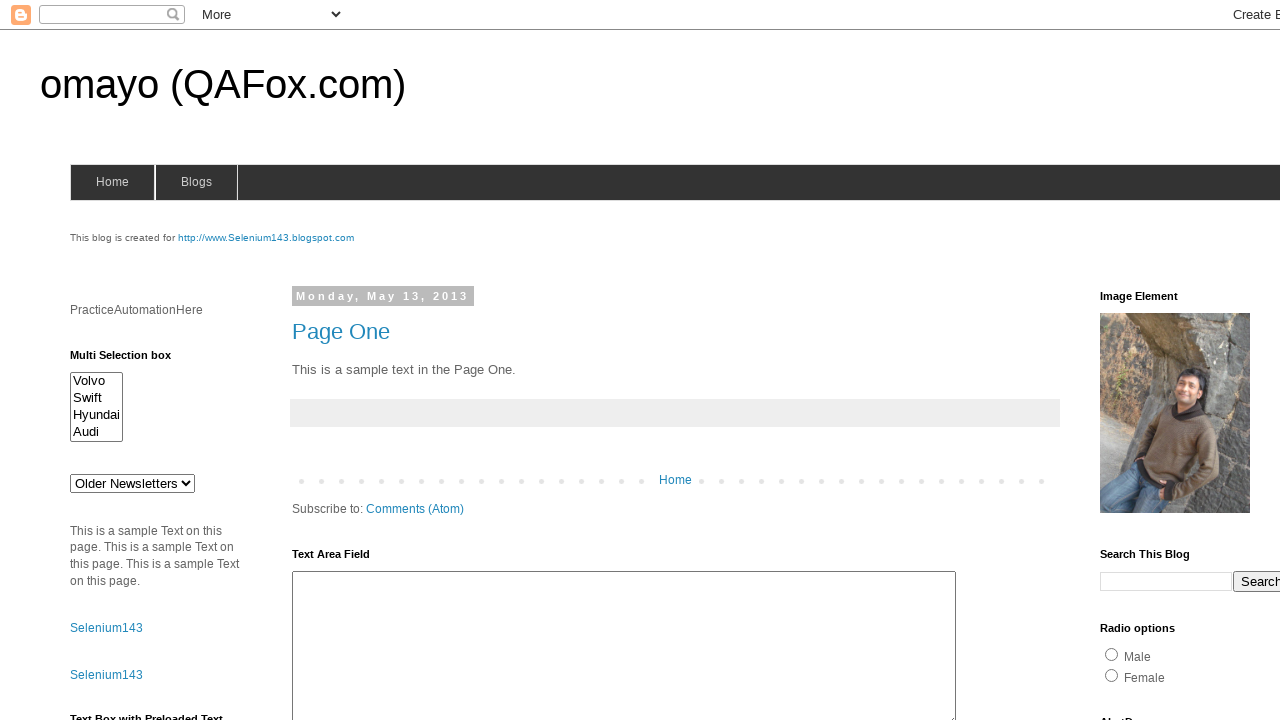

Selected option with value 'jkl' from dropdown on #drop1
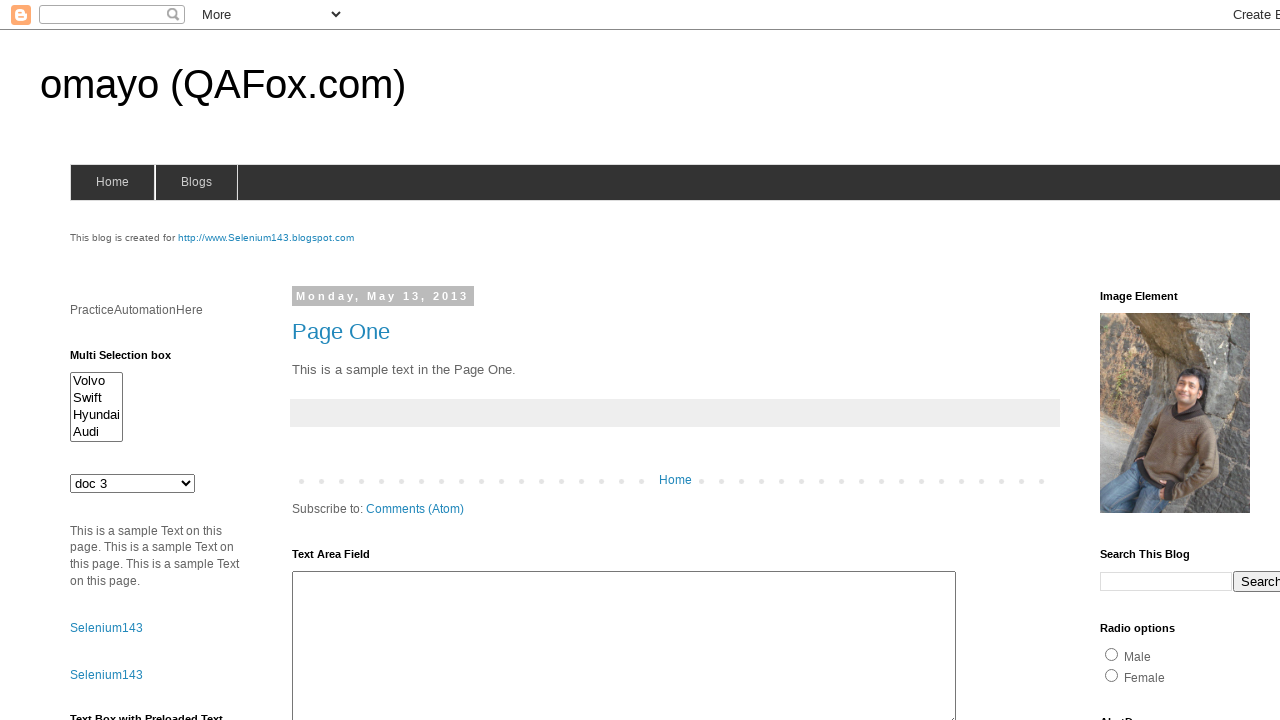

Located multi-select element with id 'multiselect1'
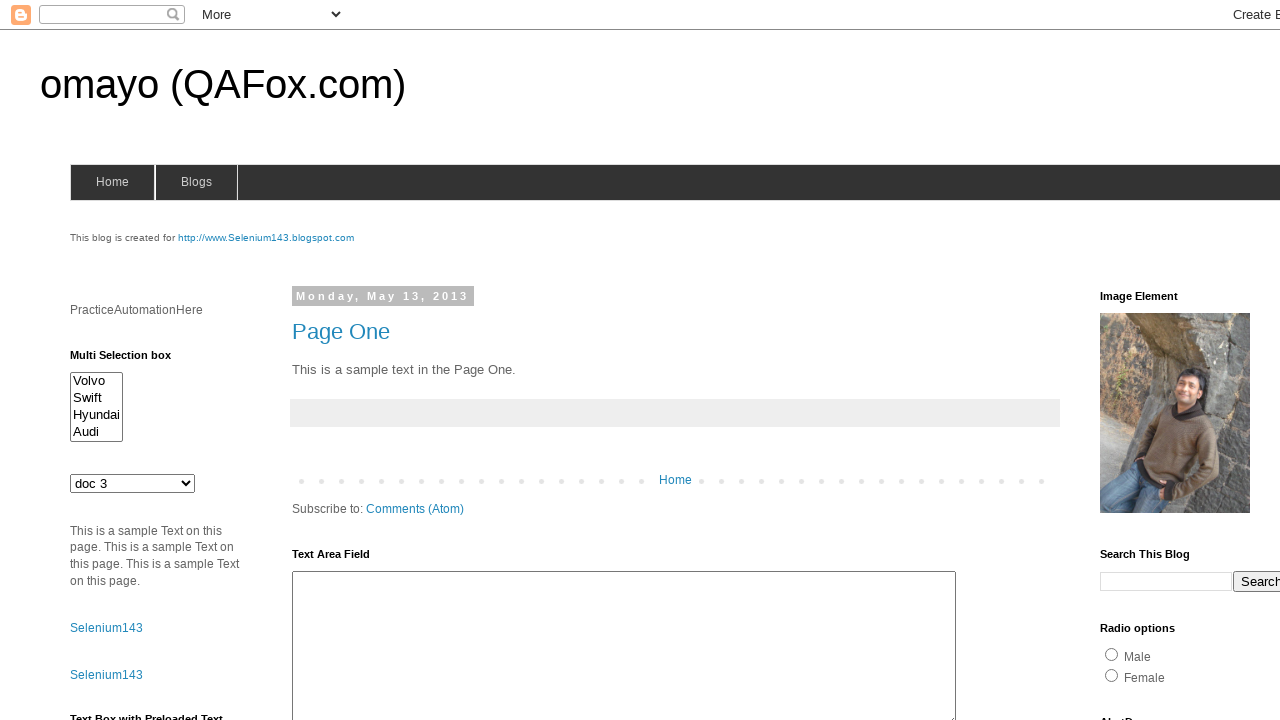

Selected option with value 'swiftx' from multi-select list on #multiselect1
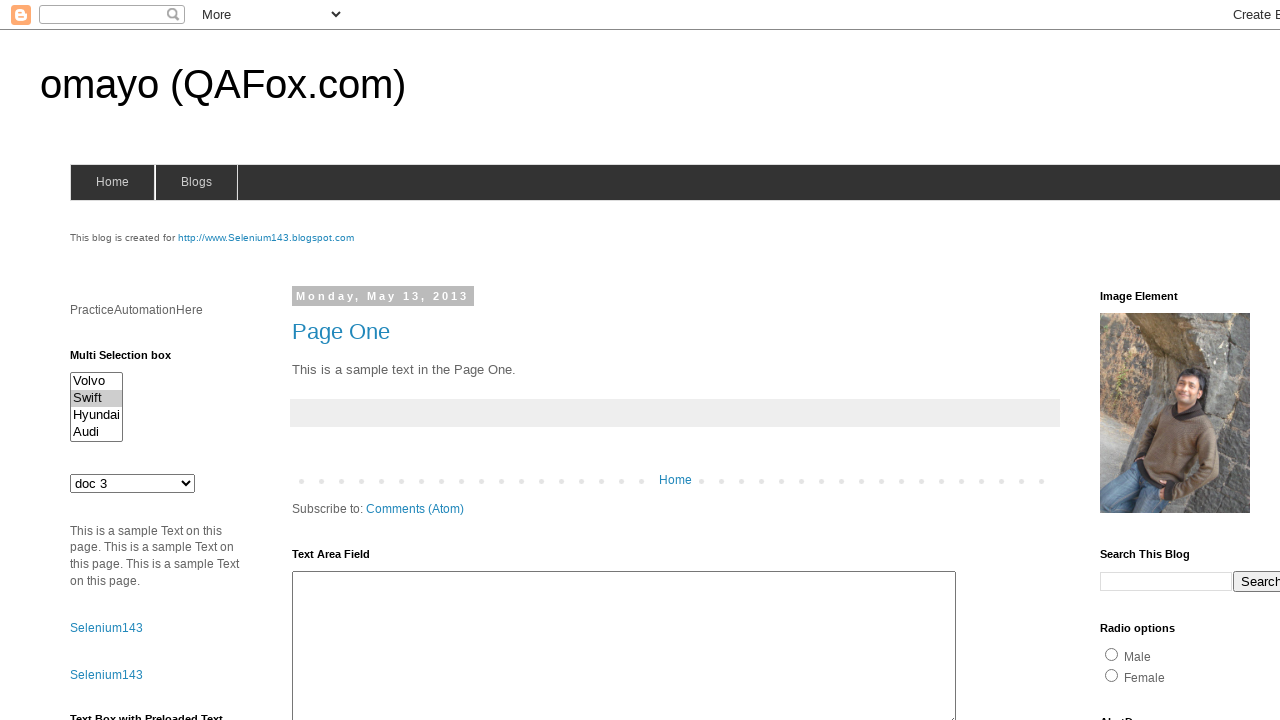

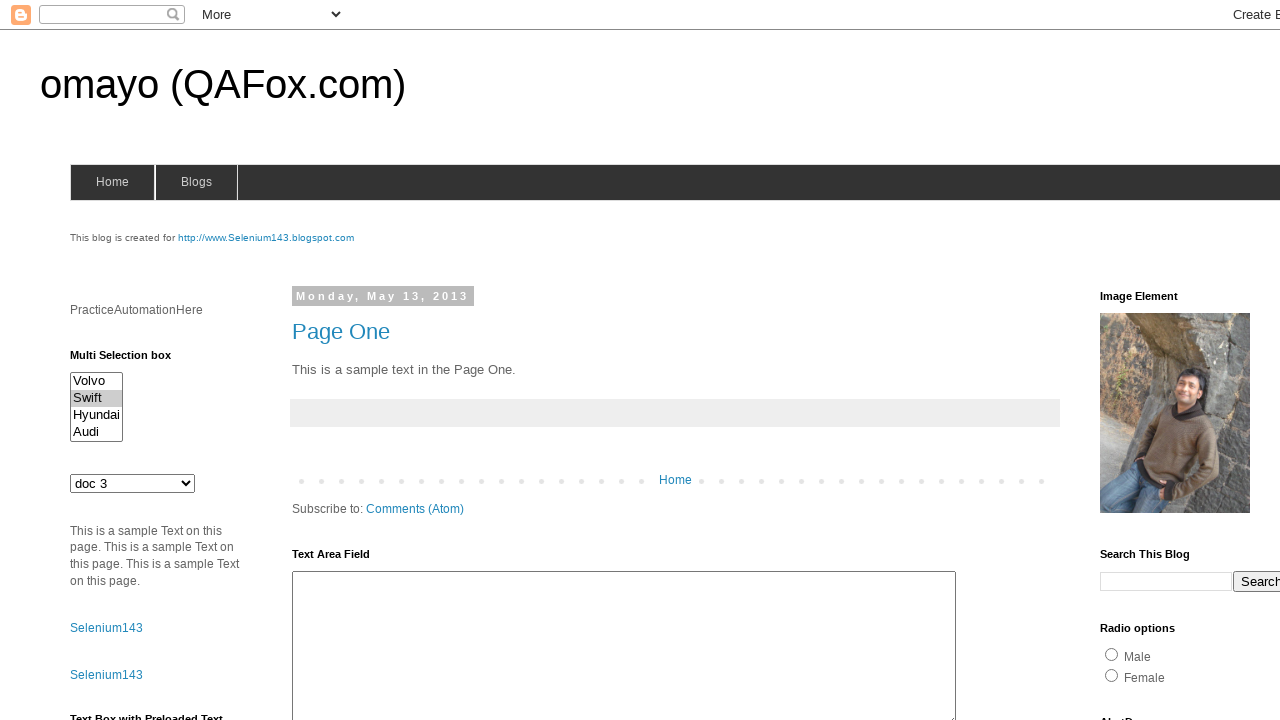